Tests dropdown selection by selecting an option and verifying the selected value

Starting URL: http://the-internet.herokuapp.com/dropdown

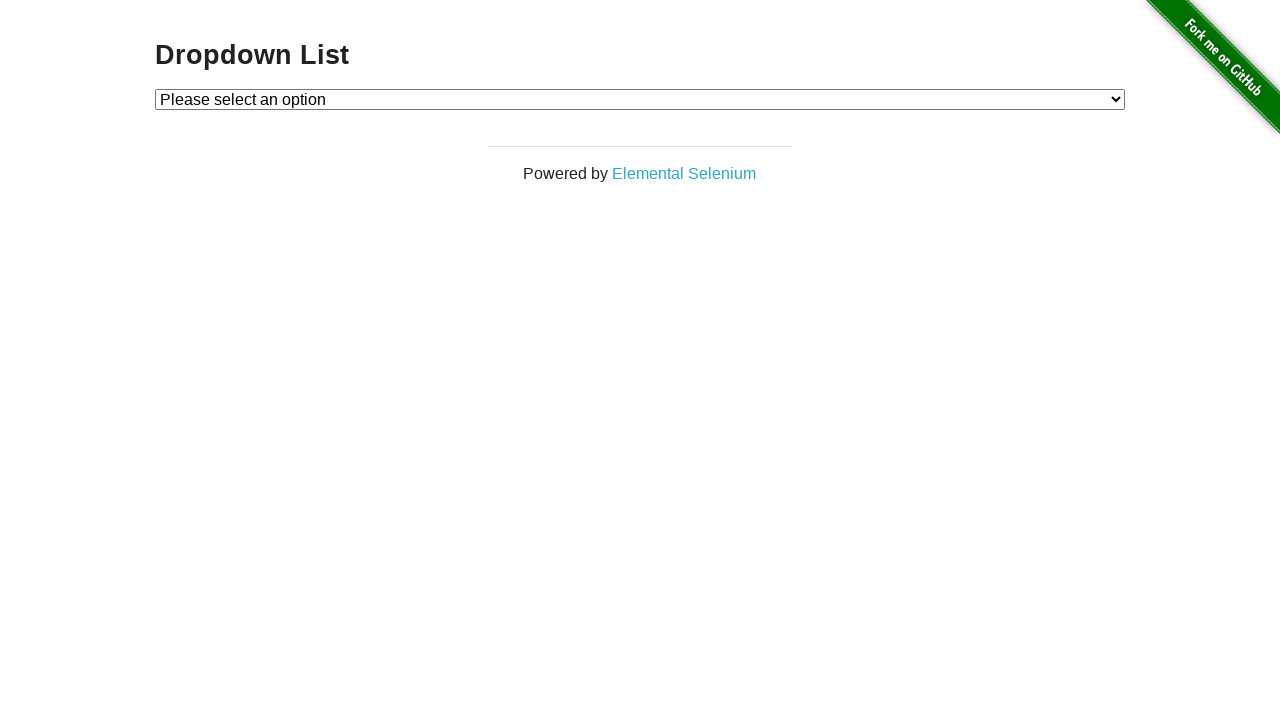

Dropdown element became visible
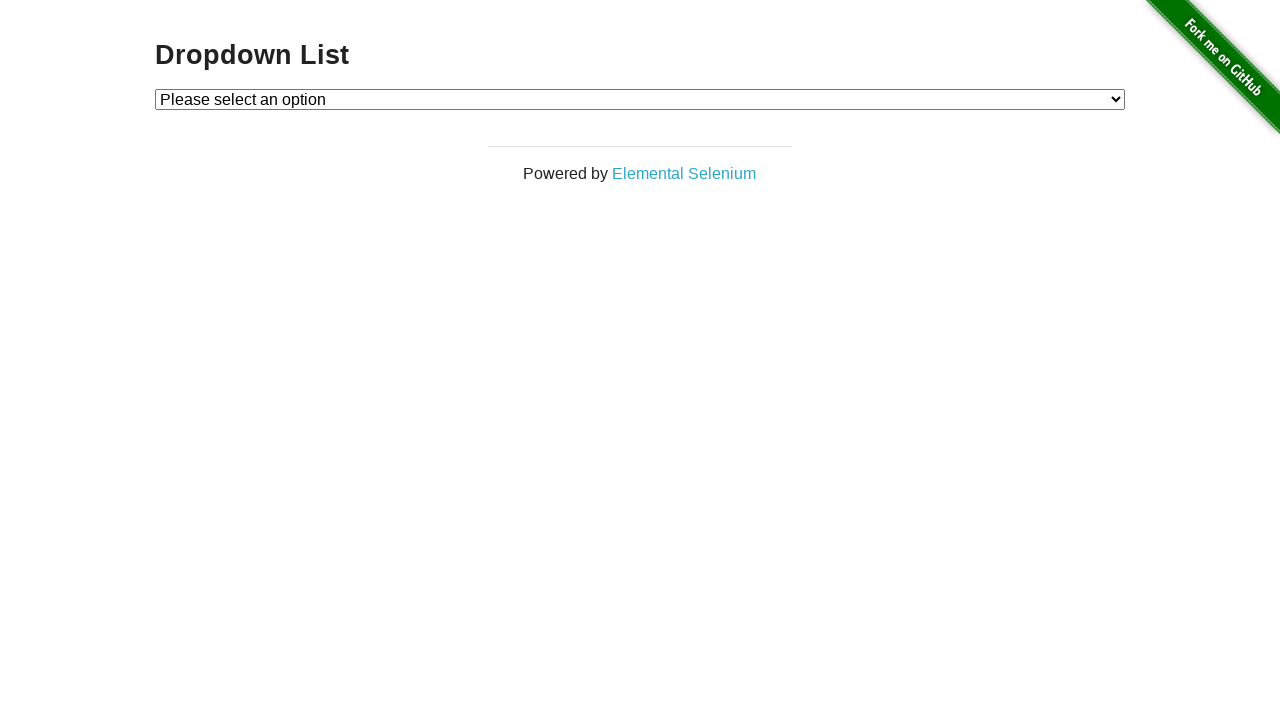

Selected 'Option 1' from the dropdown on #dropdown
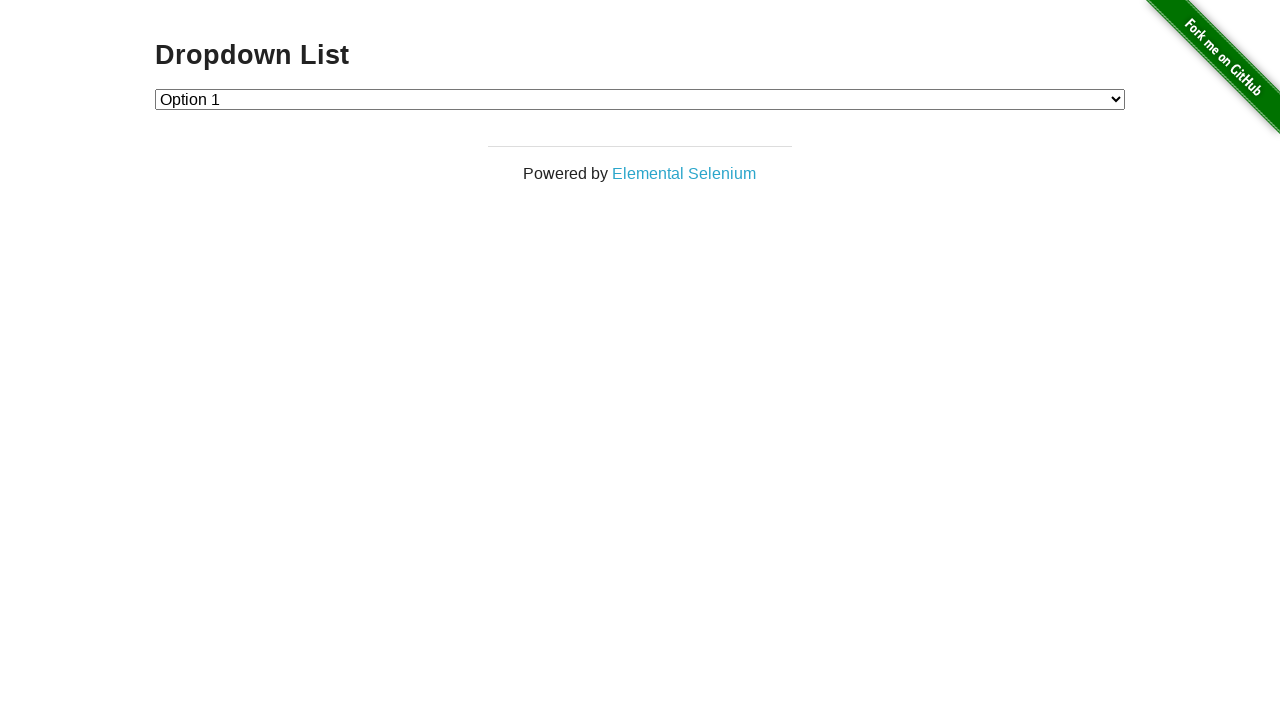

Retrieved the selected dropdown value to verify
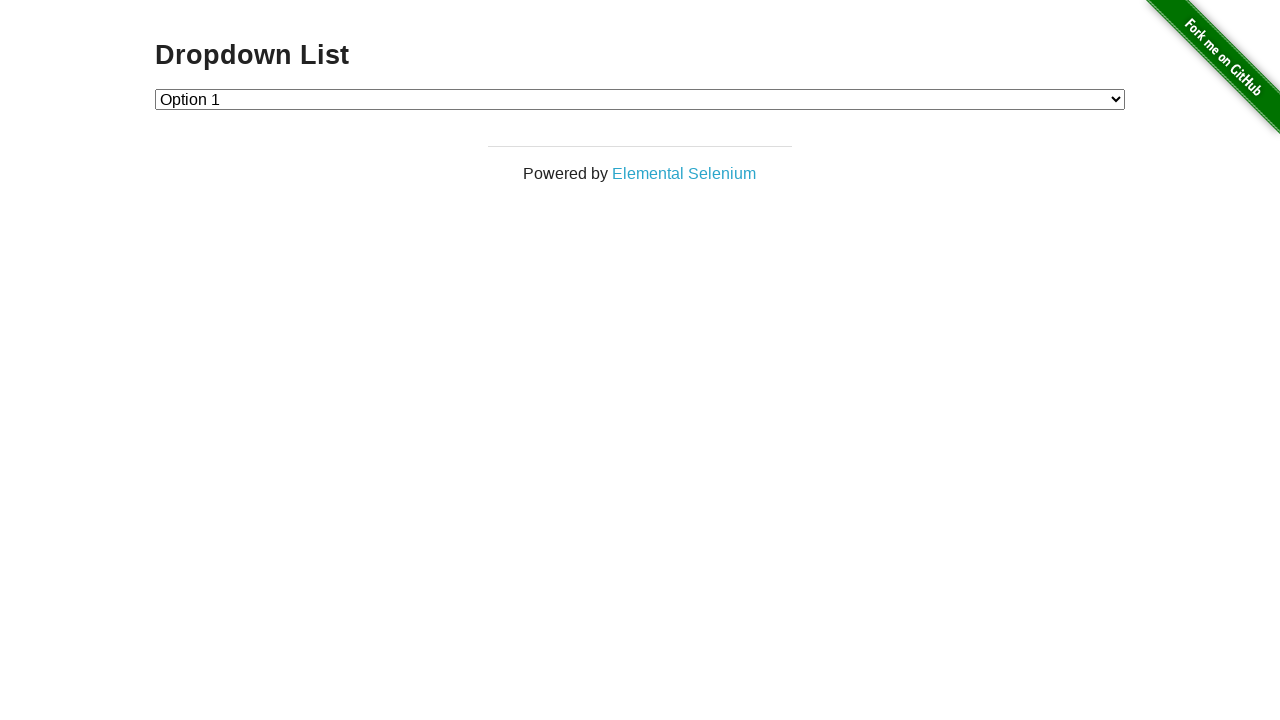

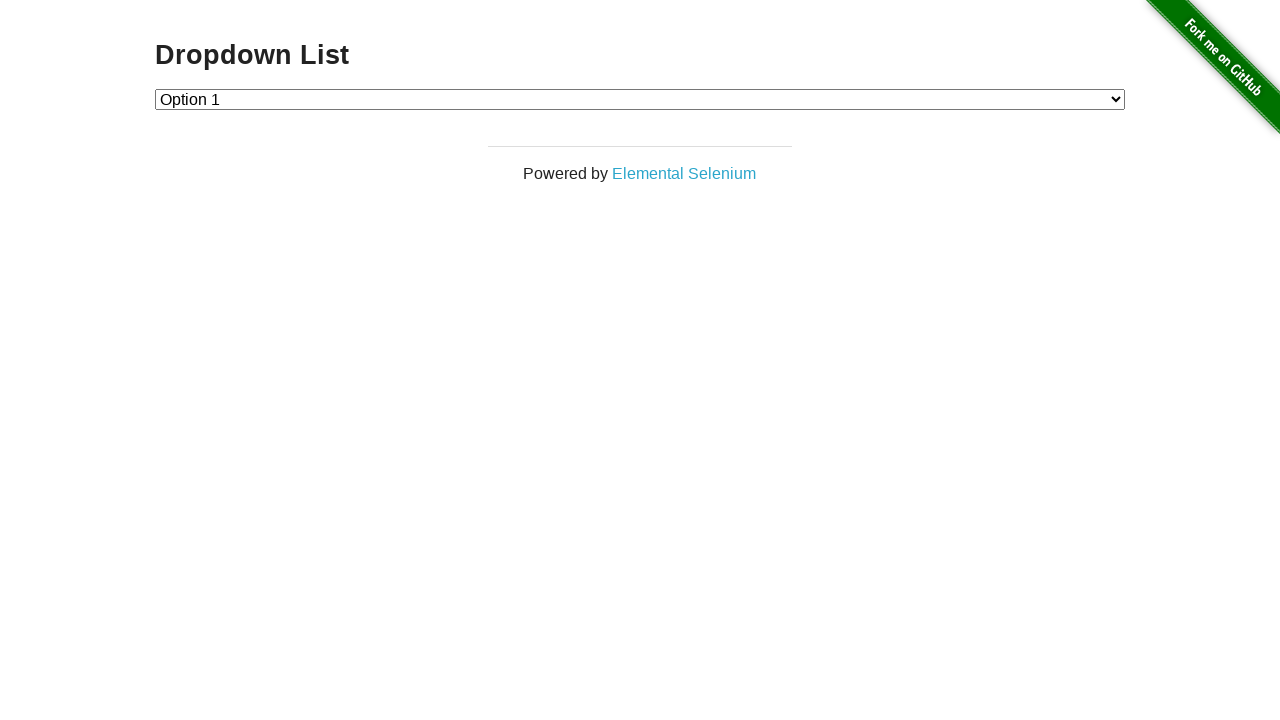